Tests A/B test opt-out functionality by visiting the A/B test page, verifying the heading shows a test variation, then adding an opt-out cookie, refreshing, and verifying the page shows "No A/B Test".

Starting URL: http://the-internet.herokuapp.com/abtest

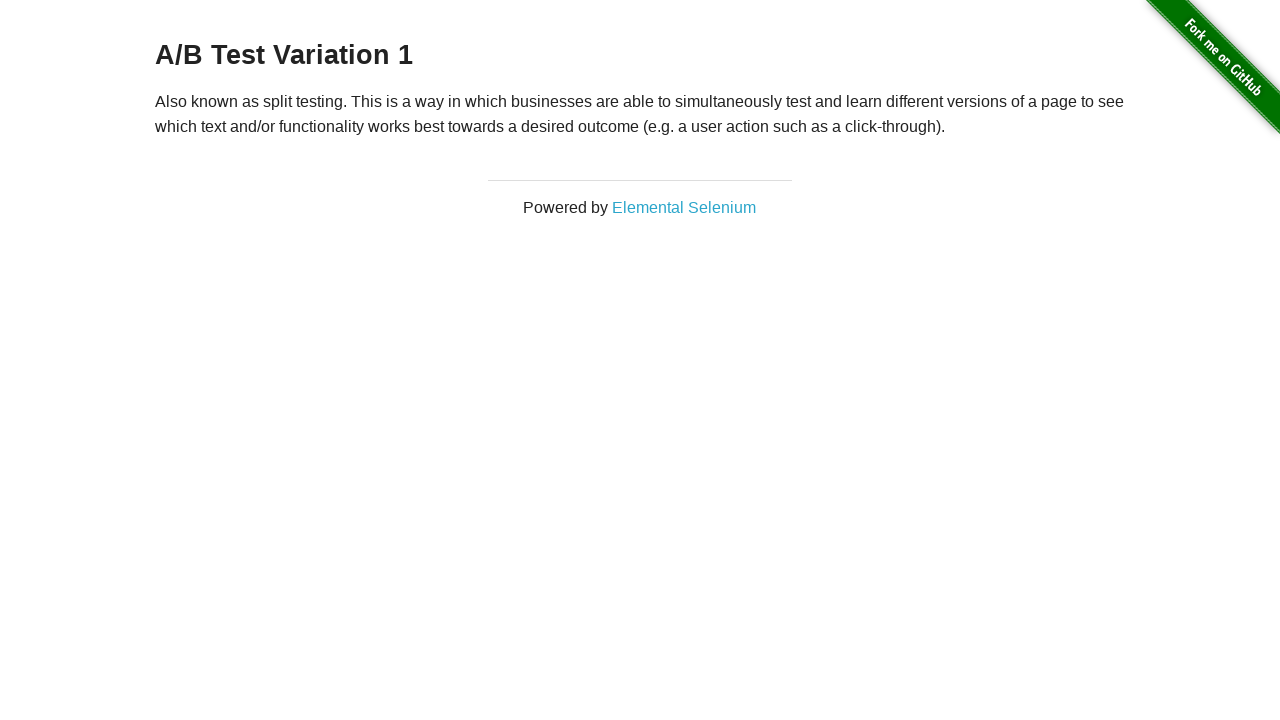

Located h3 heading element
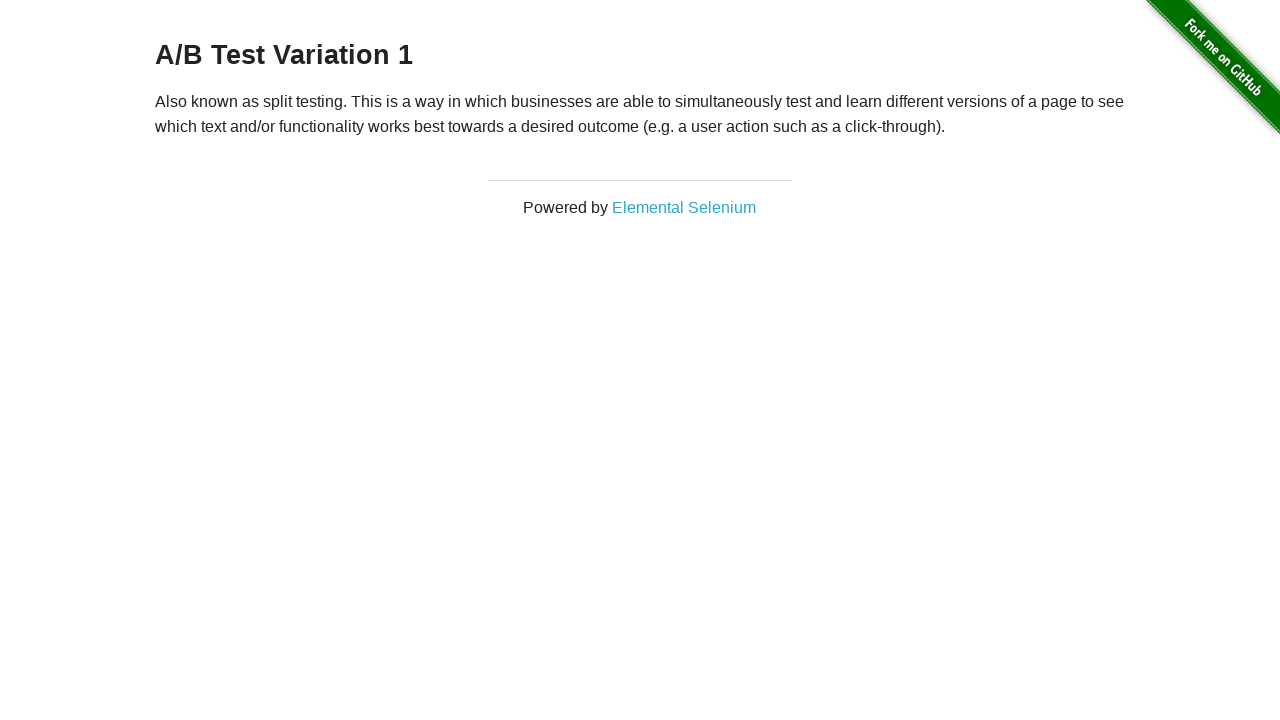

Retrieved heading text: 'A/B Test Variation 1'
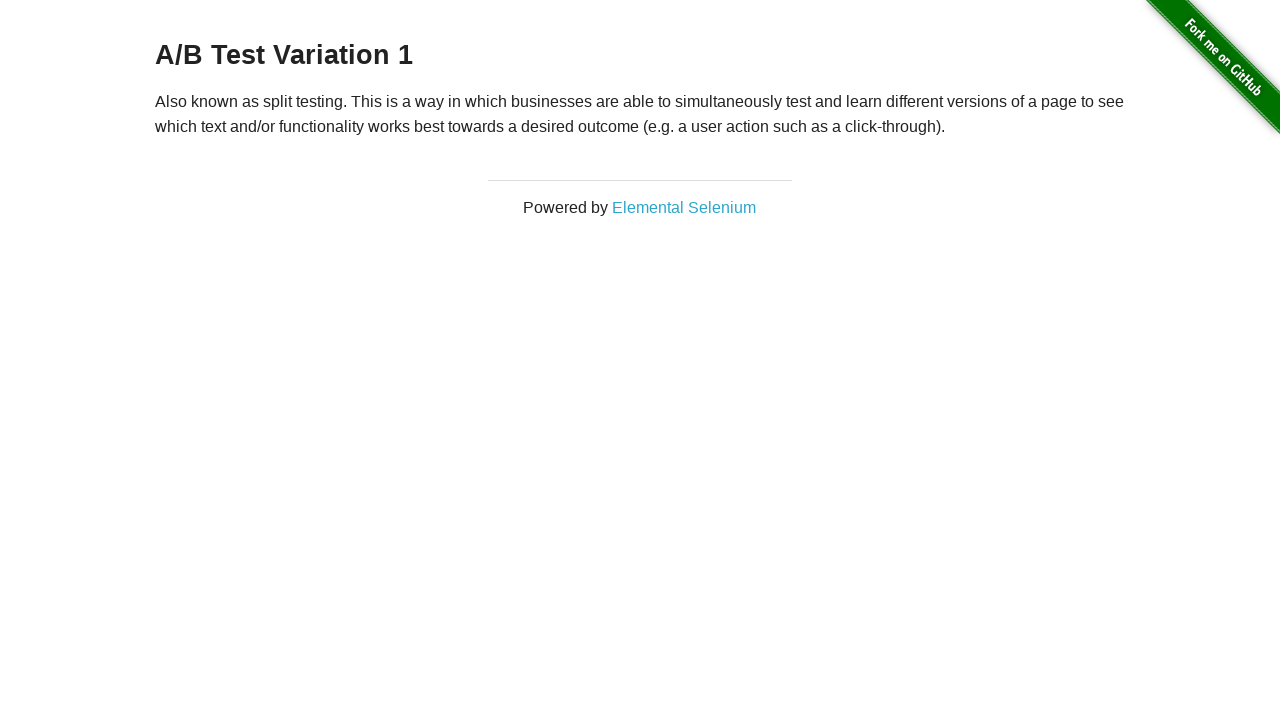

Verified heading shows A/B test variation or control
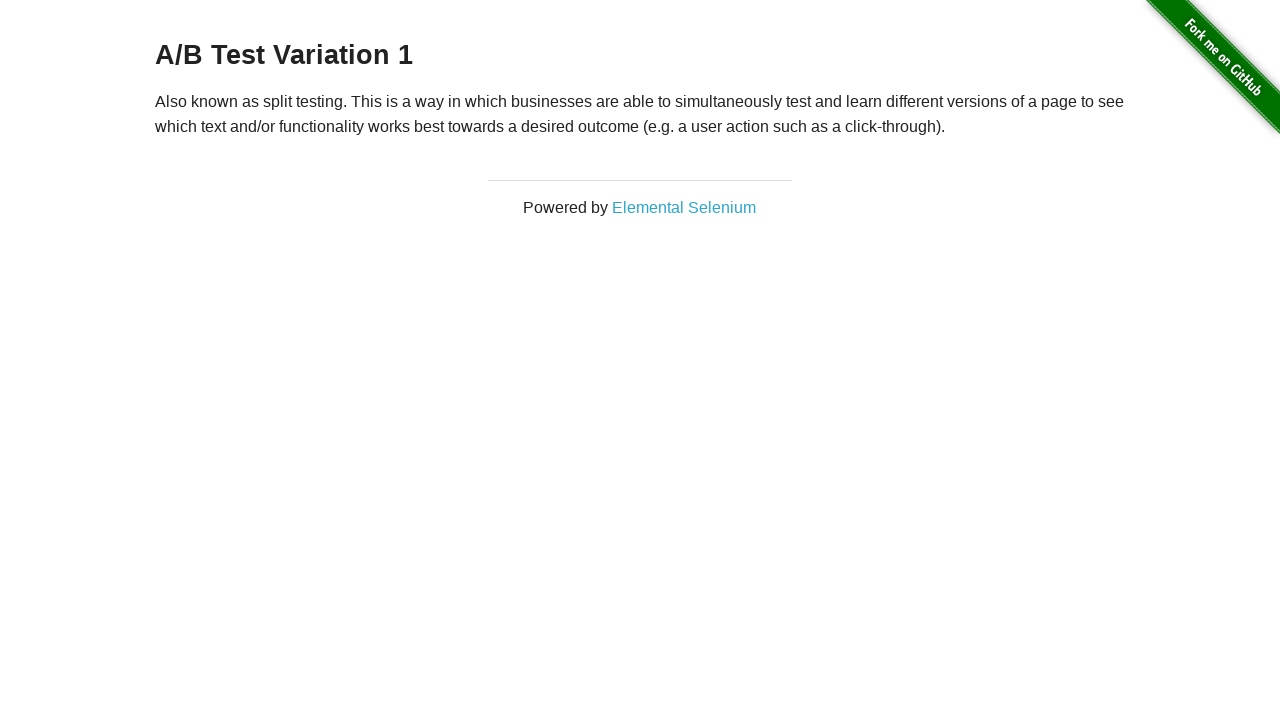

Added optimizelyOptOut cookie with value 'true'
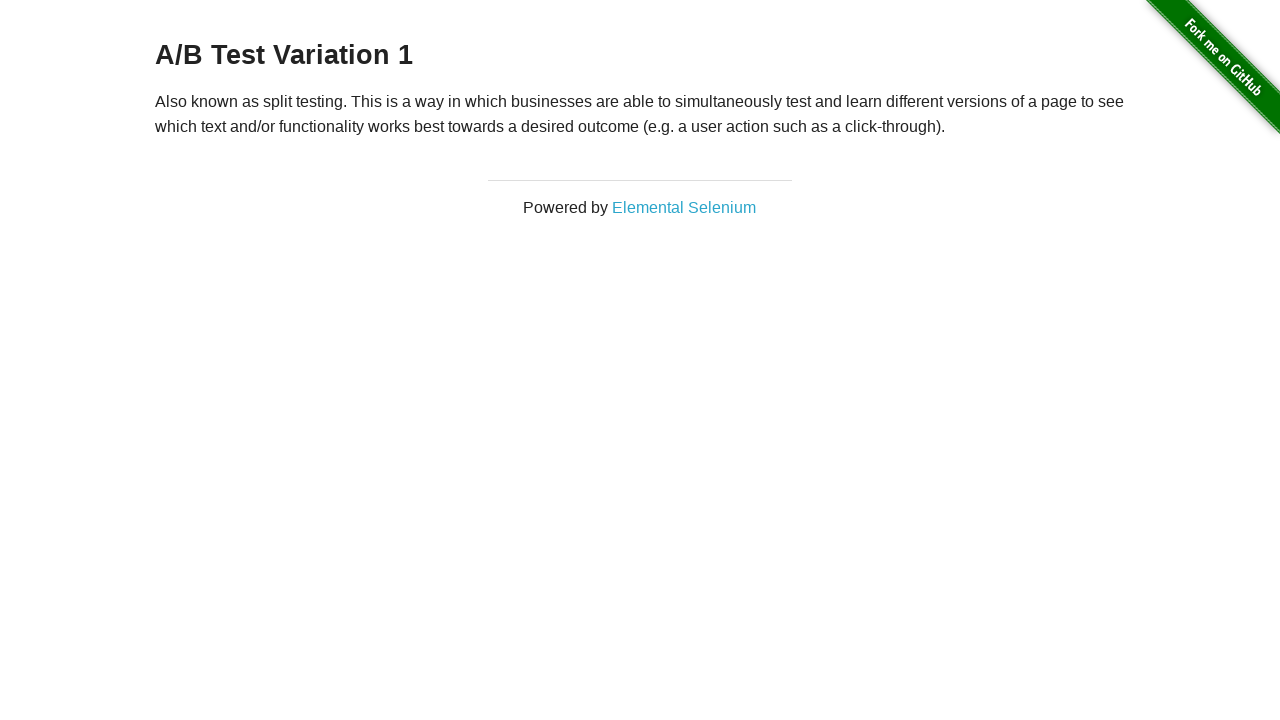

Reloaded the page after adding opt-out cookie
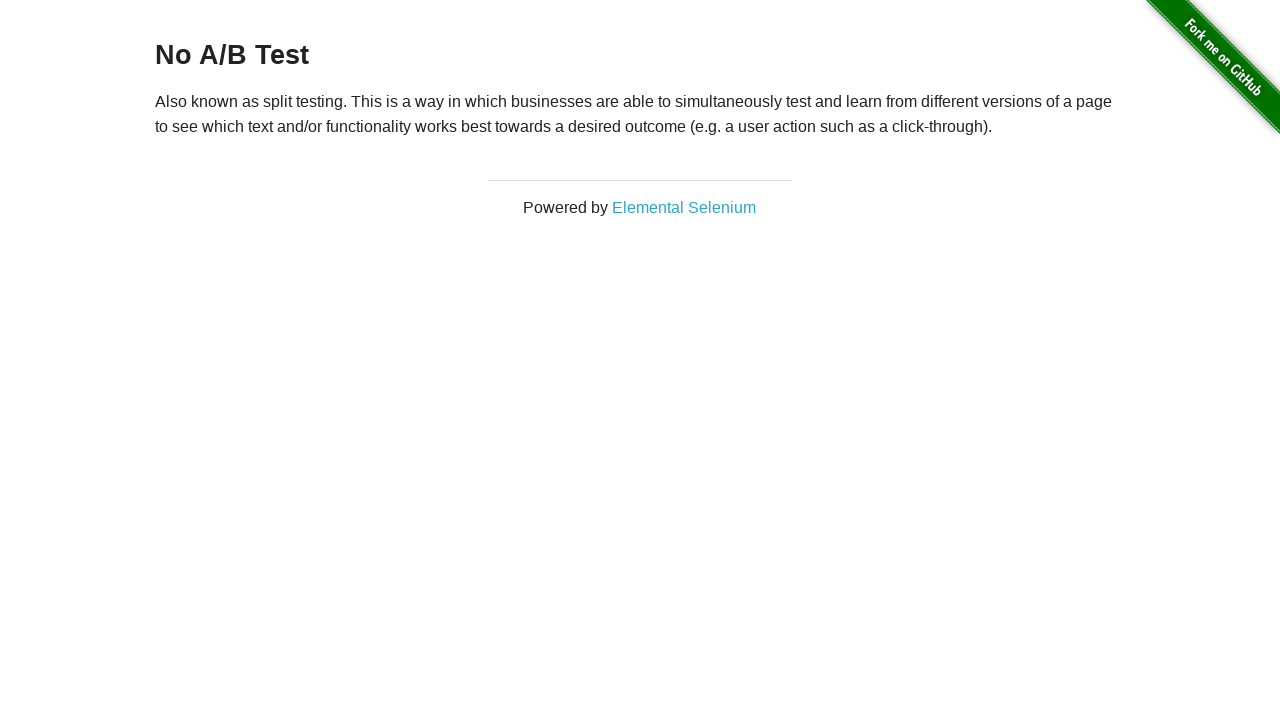

Retrieved heading text after reload: 'No A/B Test'
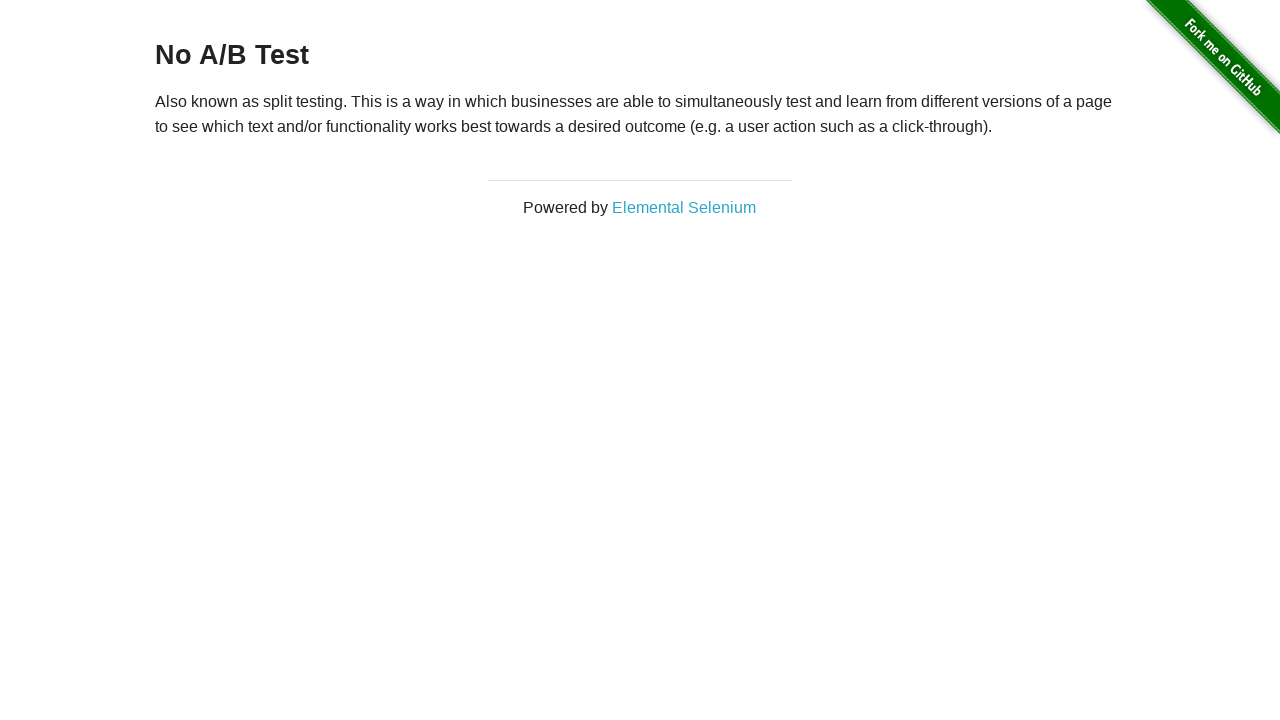

Verified heading shows 'No A/B Test' after opt-out
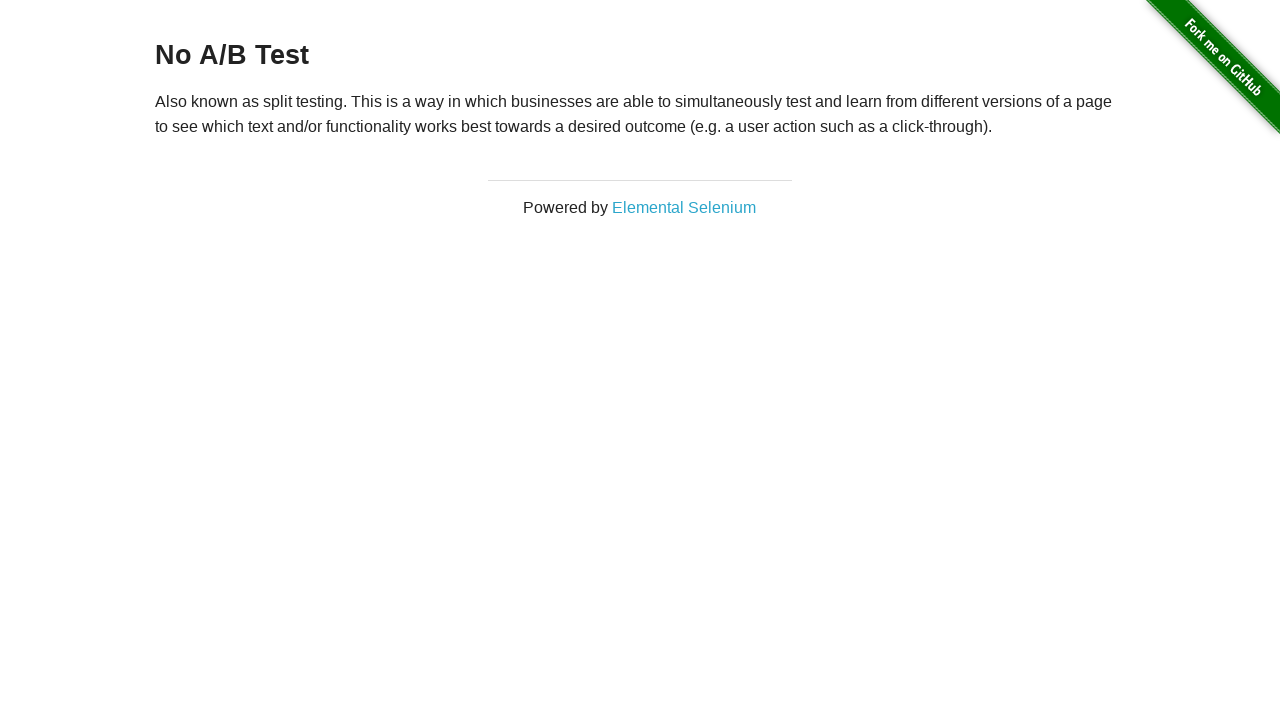

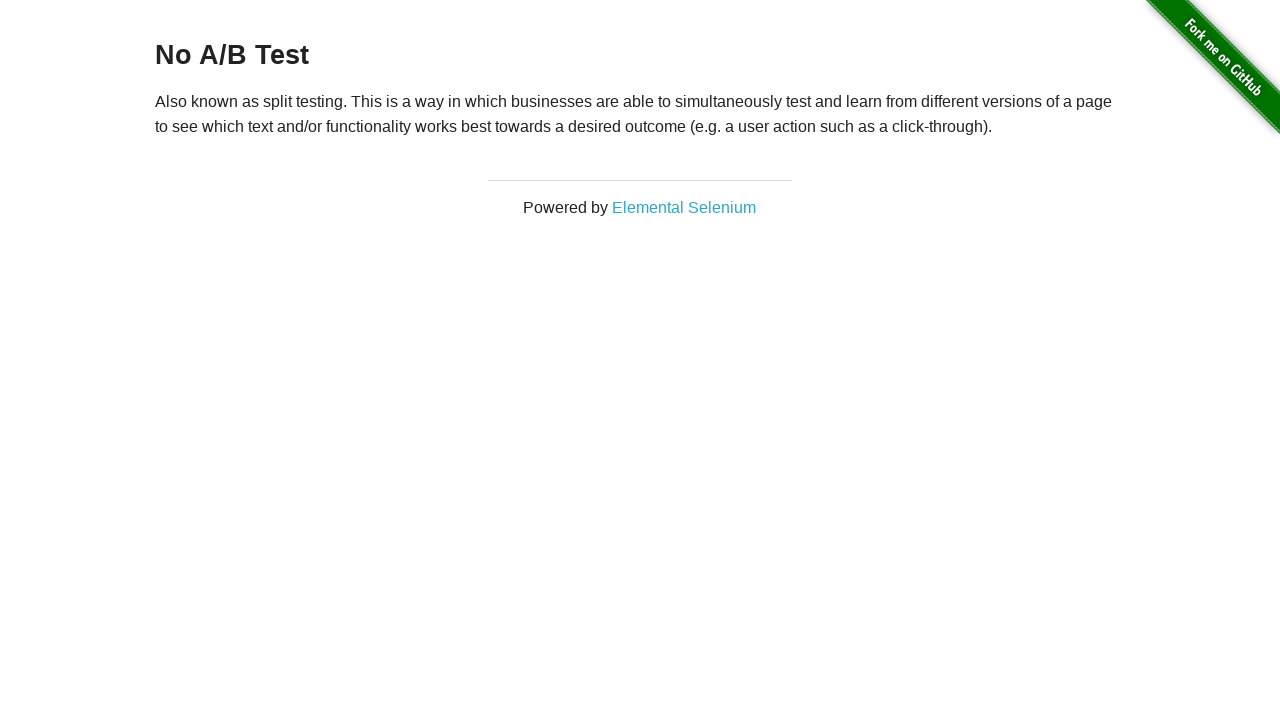